Tests sorting the Due column in ascending order by clicking the column header and verifying the values are sorted correctly

Starting URL: http://the-internet.herokuapp.com/tables

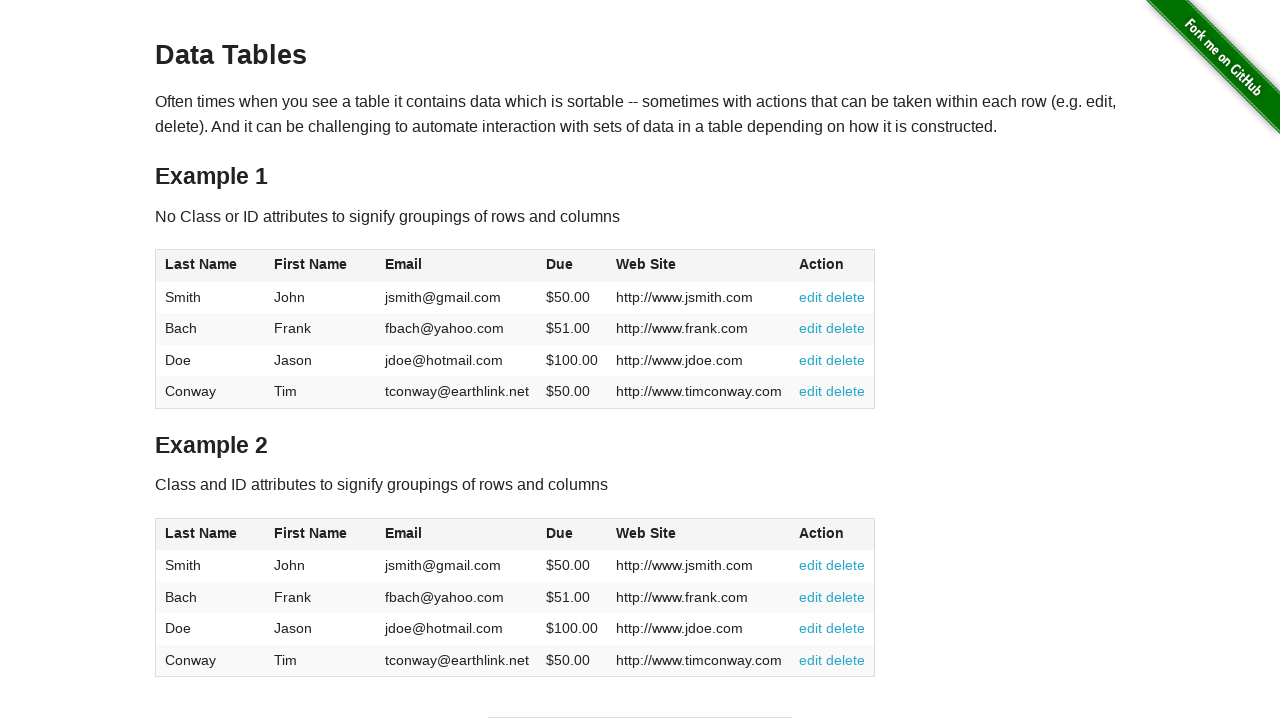

Clicked the Due column header to sort in ascending order at (572, 266) on #table1 thead tr th:nth-of-type(4)
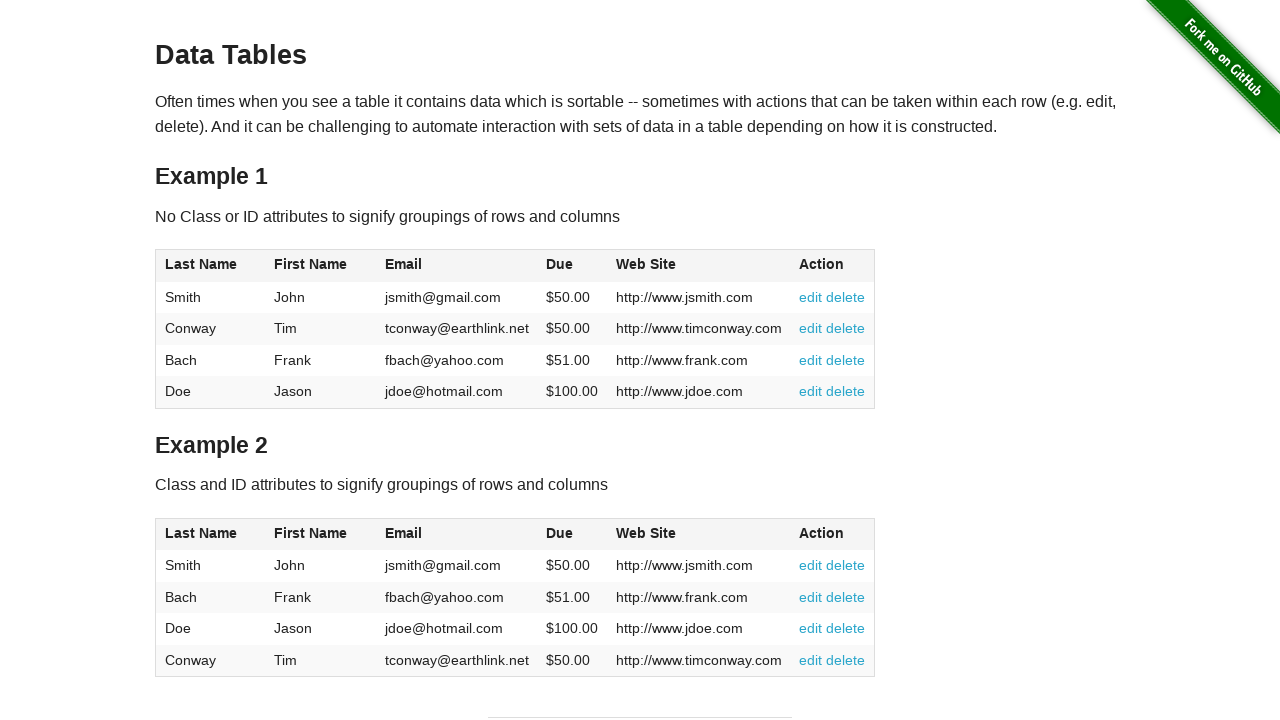

Due column values loaded and verified
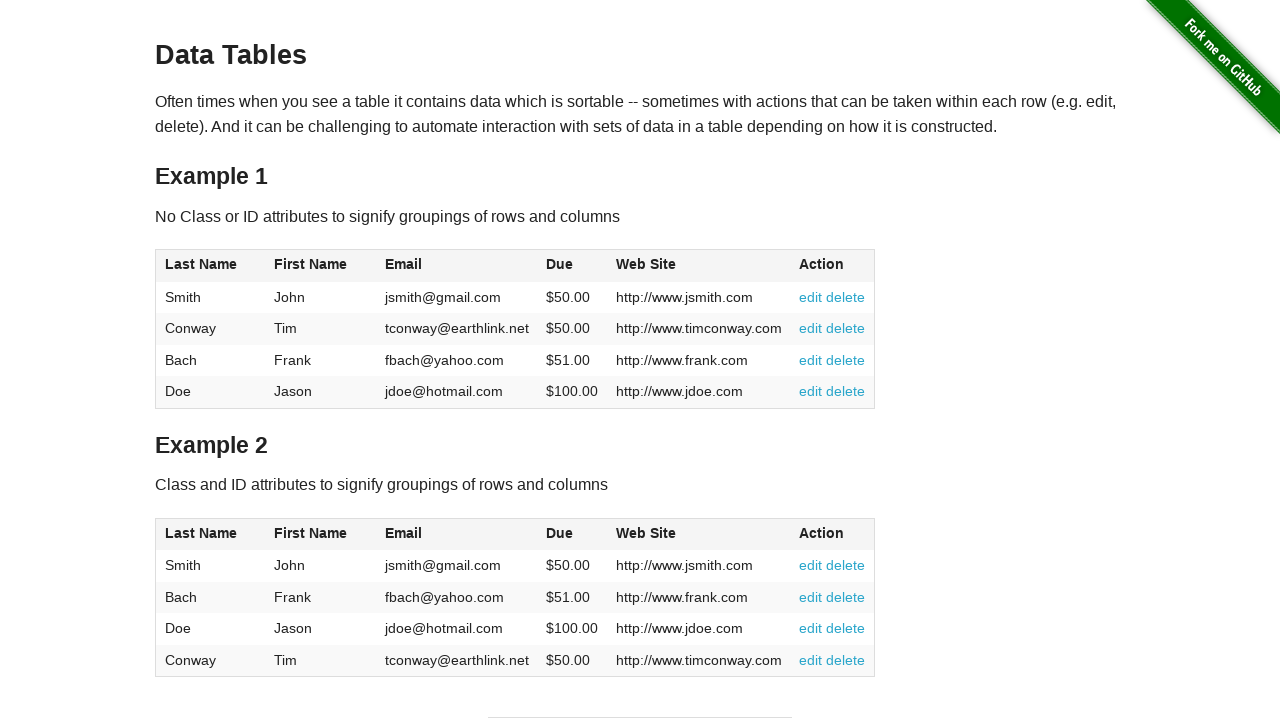

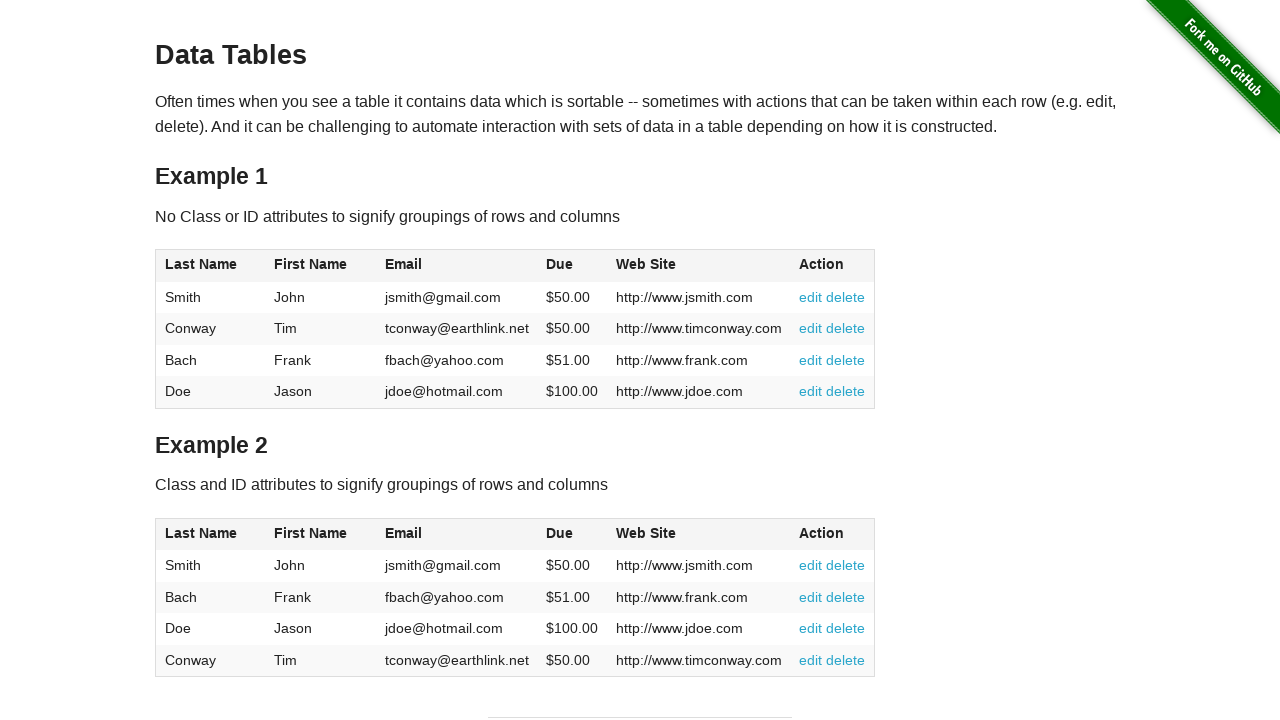